Tests the Global Feed page by clicking on it and verifying the navbar brand text displays "conduit" and that articles are visible on the page.

Starting URL: https://conduit.bondaracademy.com/

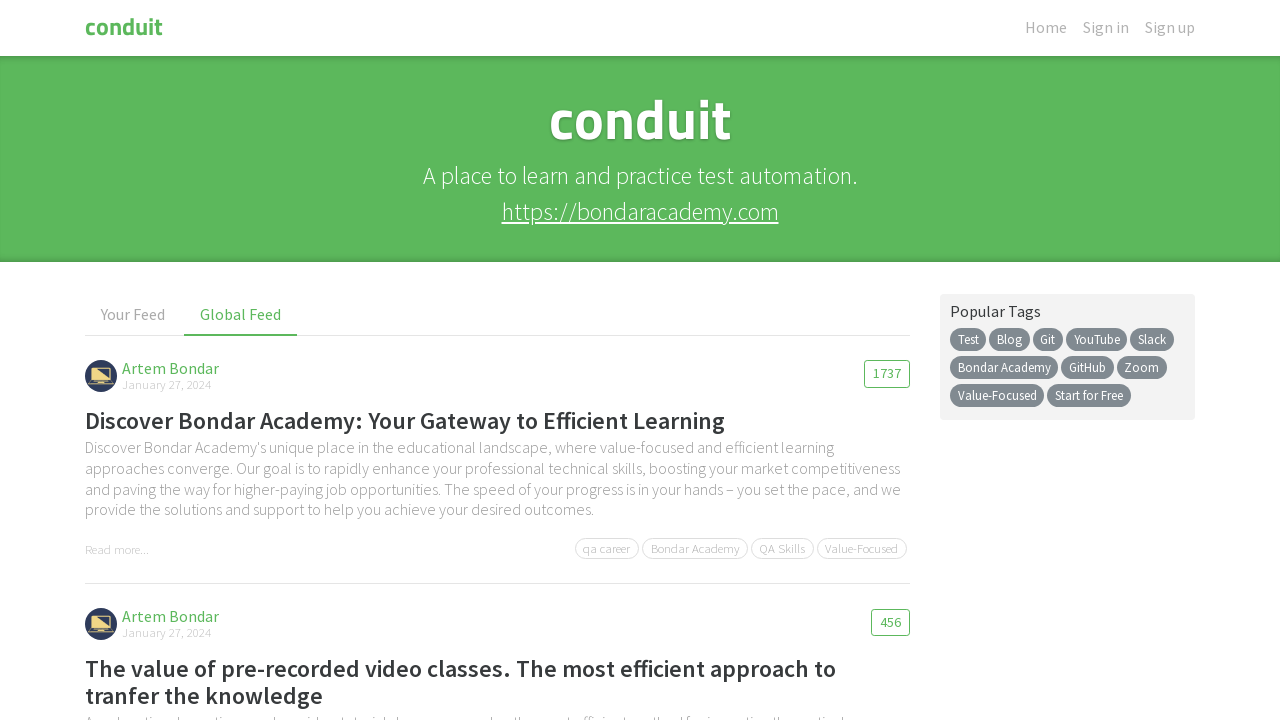

Clicked on Global Feed tab at (241, 315) on internal:text="Global Feed"i
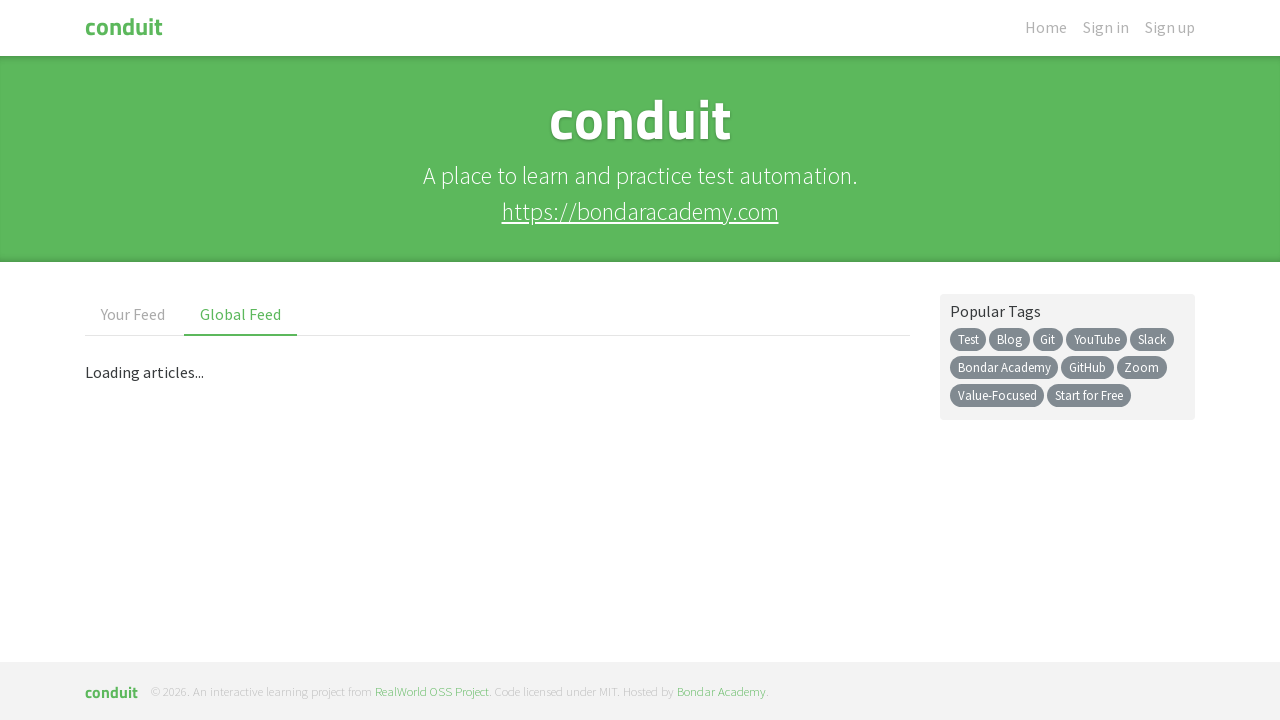

Verified navbar brand element is visible with 'conduit' text
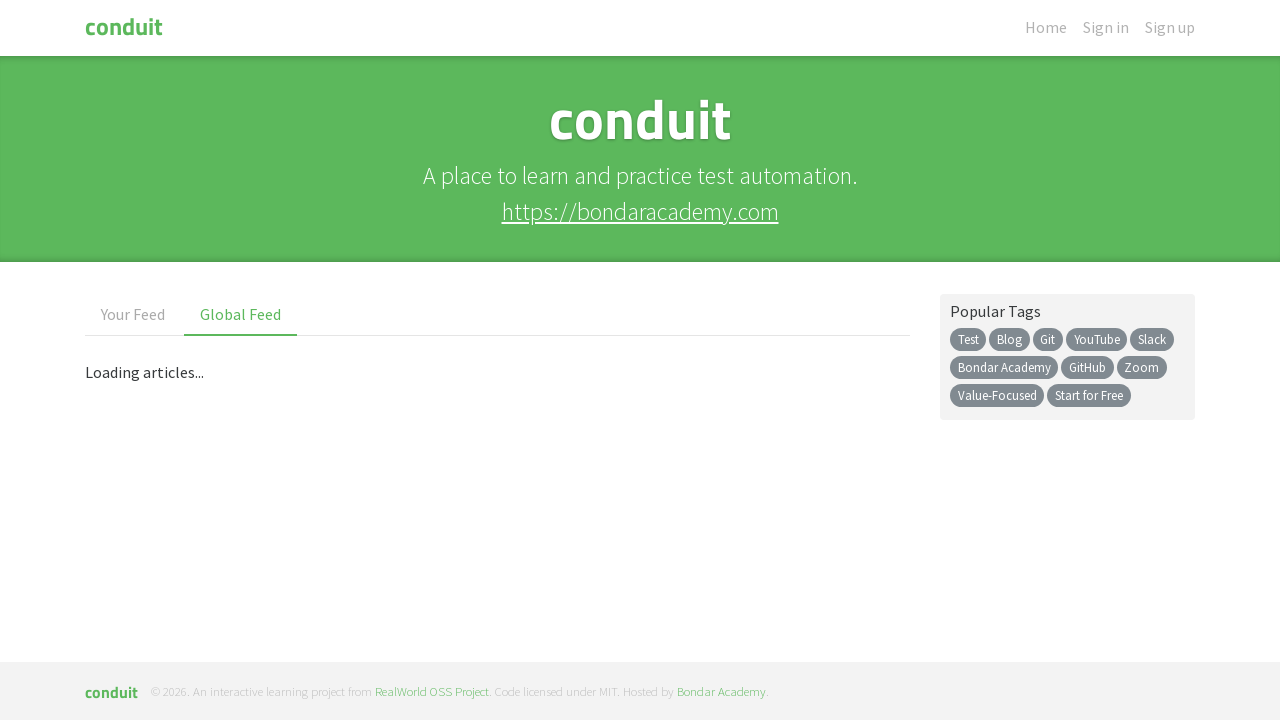

Verified articles are loaded on the Global Feed page
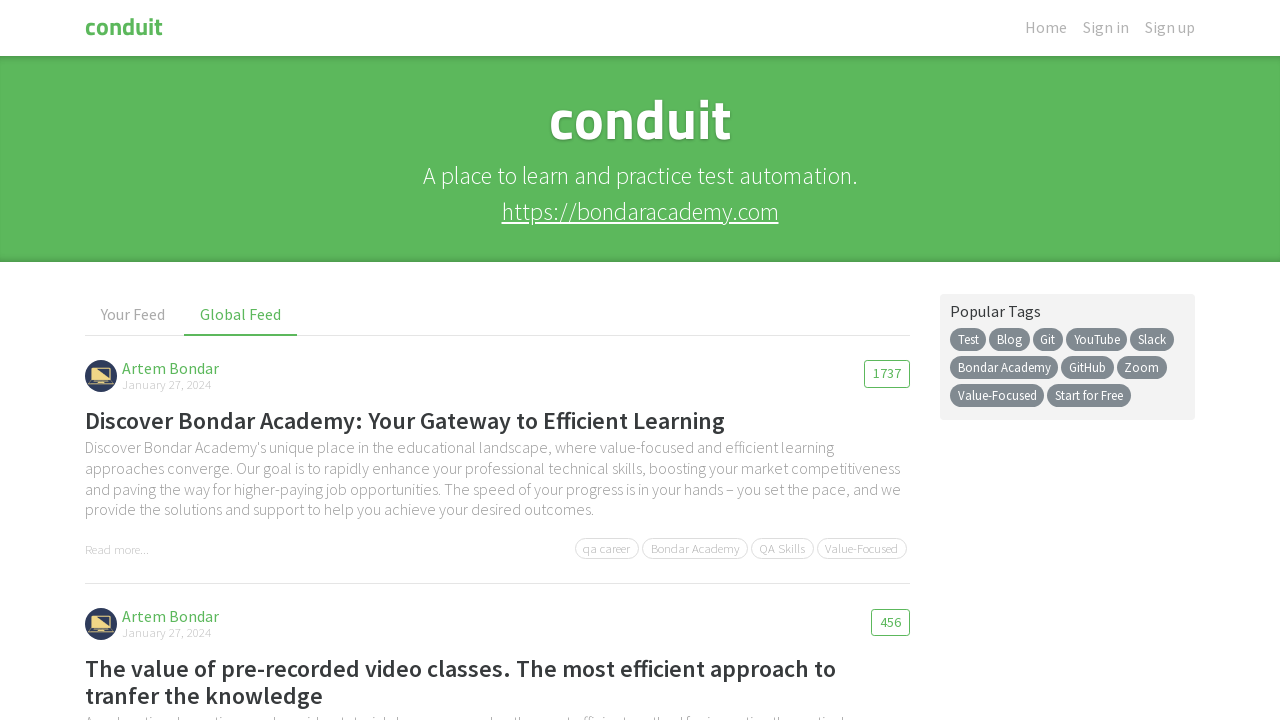

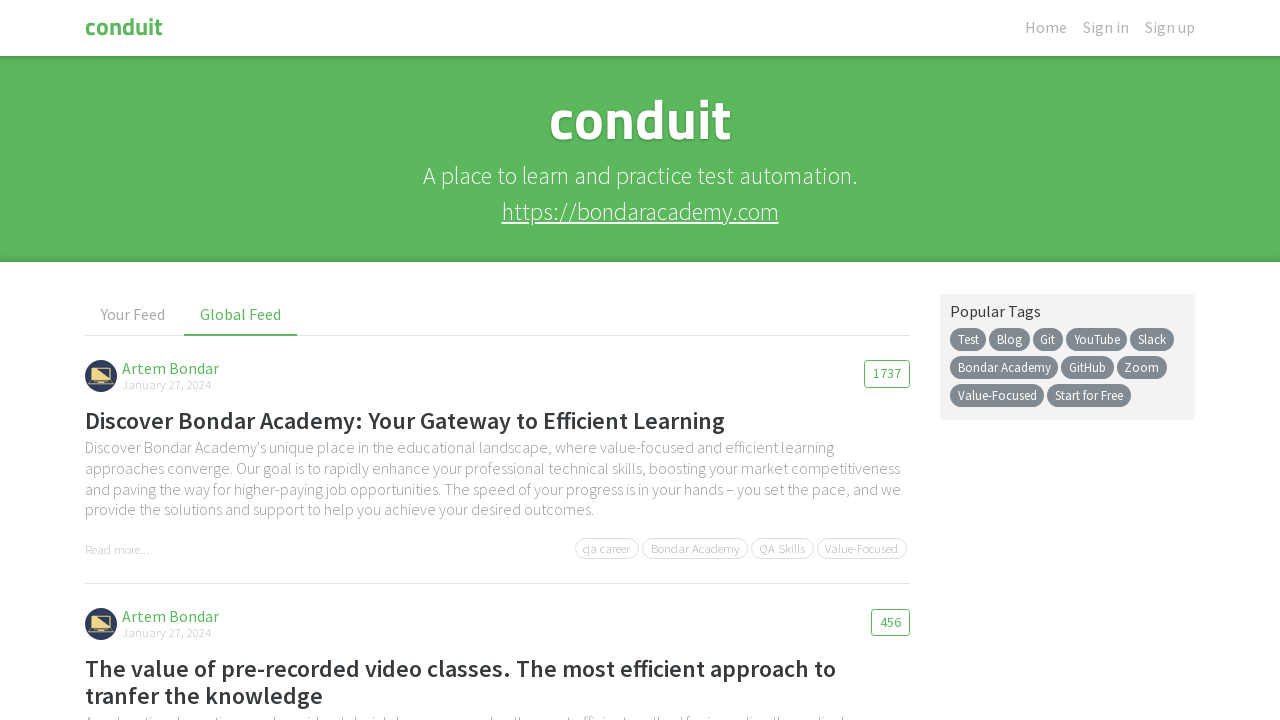